Verifies that the home page title contains "Refactoring"

Starting URL: https://refactoring.guru/

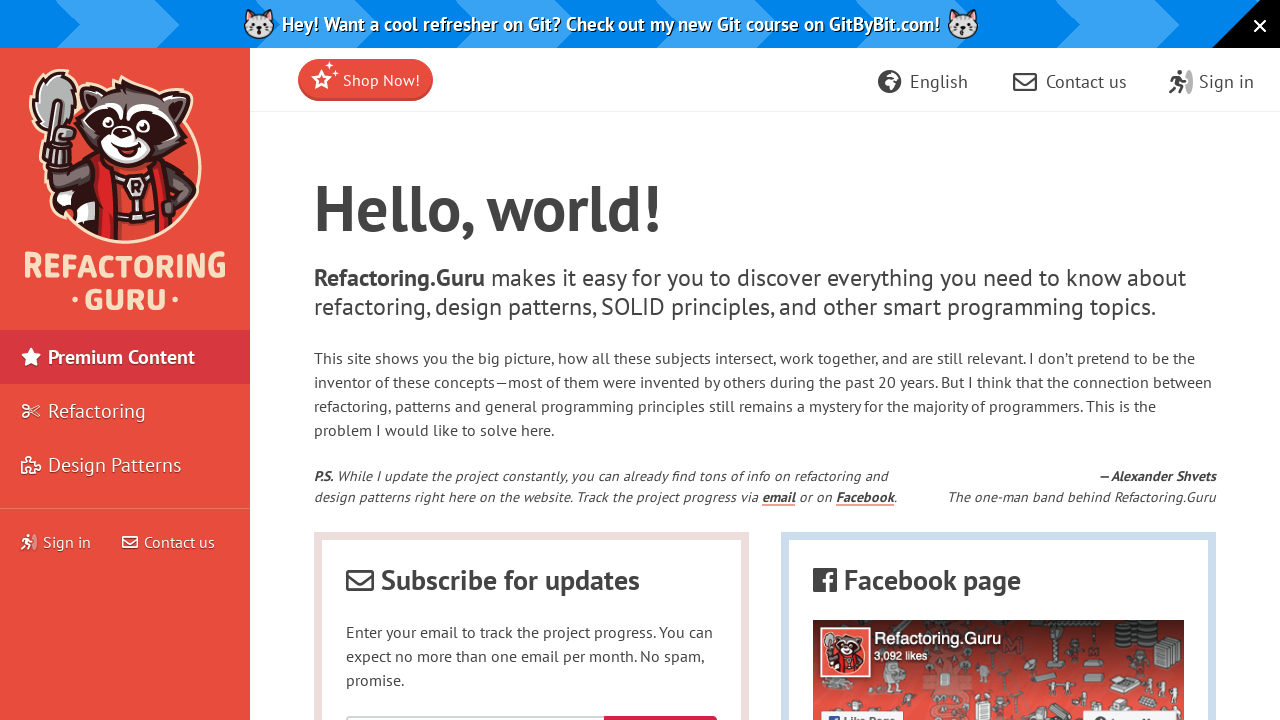

Navigated to https://refactoring.guru/
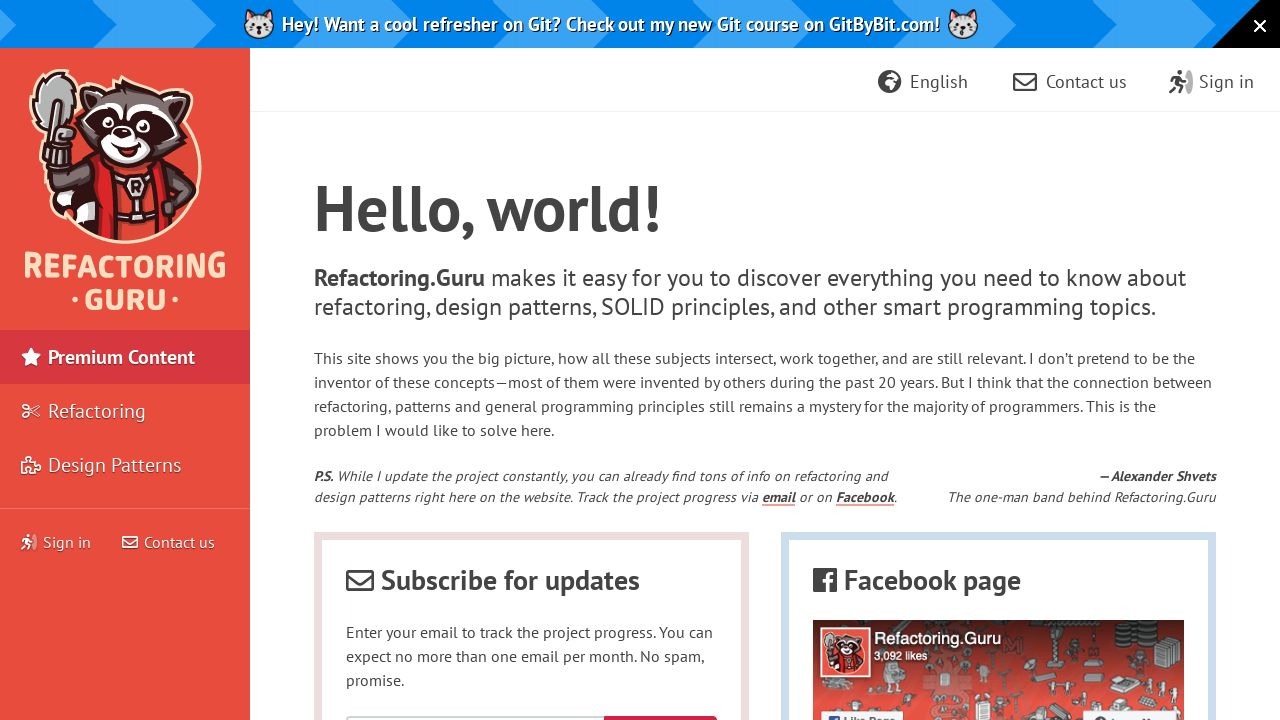

Verified that page title contains 'Refactoring'
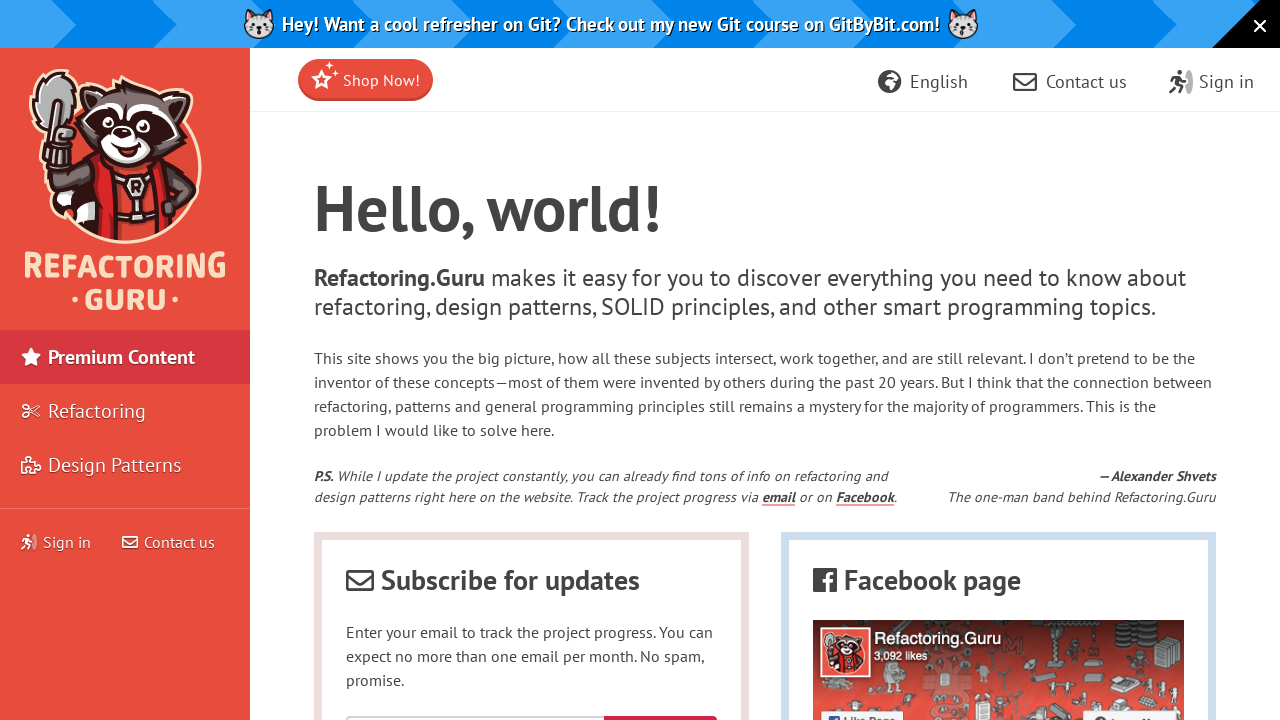

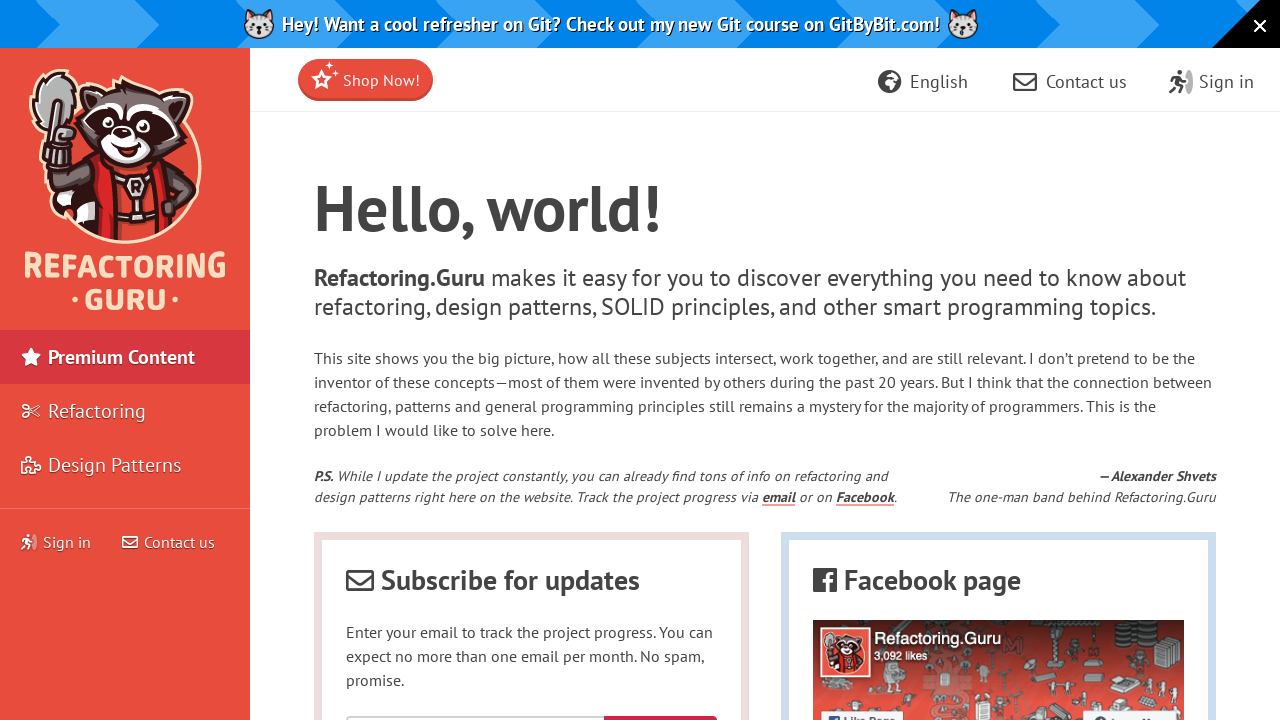